Tests dropdown selection functionality by navigating to the dropdown page and selecting an option

Starting URL: https://the-internet.herokuapp.com/

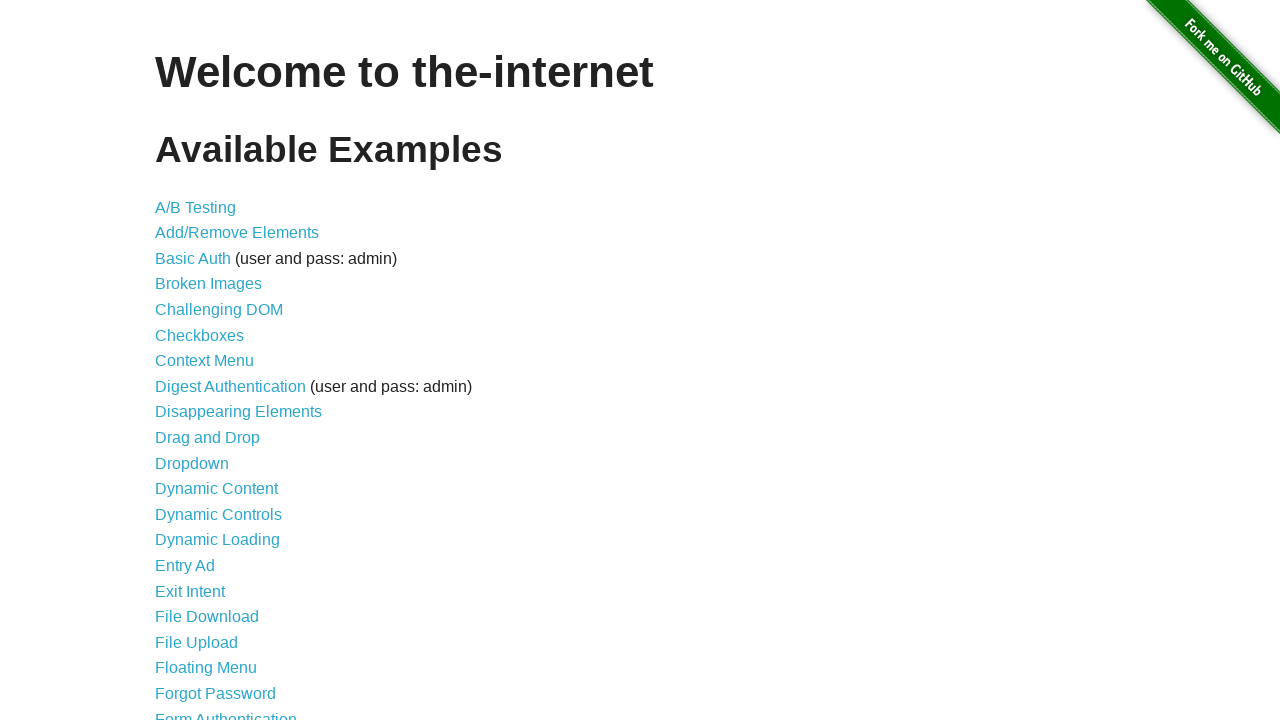

Clicked on Dropdown link to navigate to dropdown page at (192, 463) on text=Dropdown
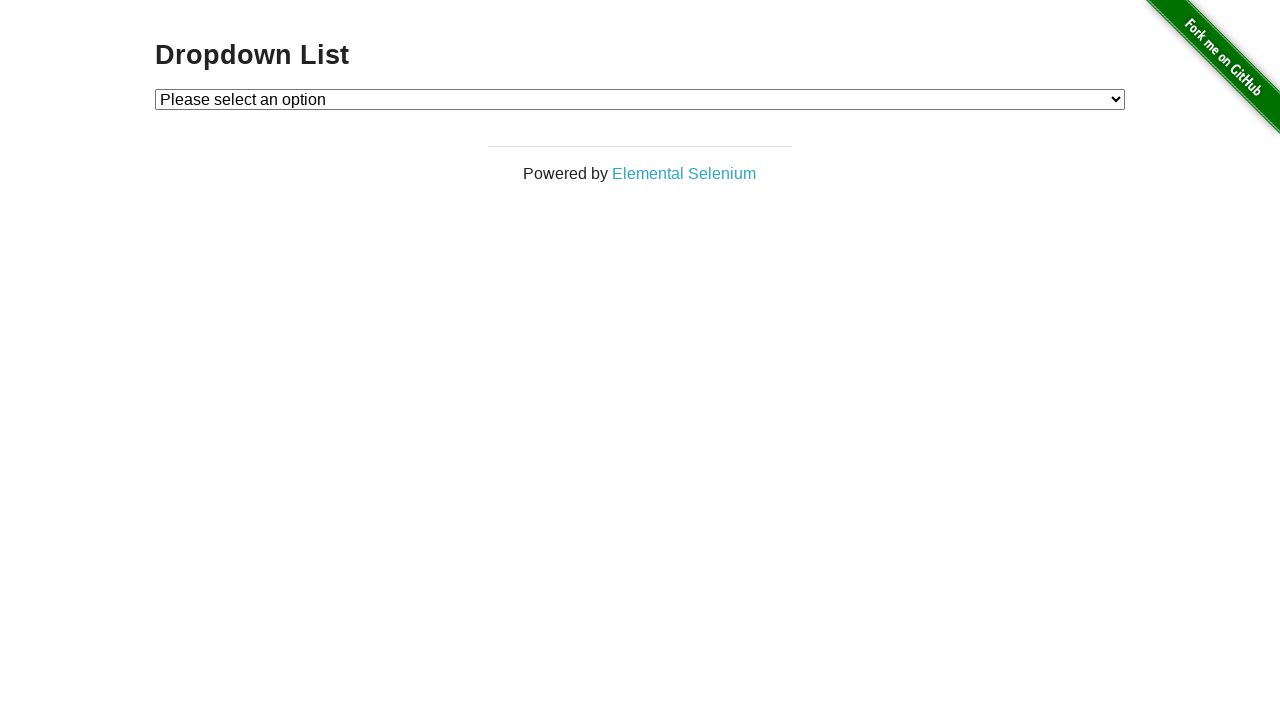

Selected Option 2 from the dropdown menu on select#dropdown
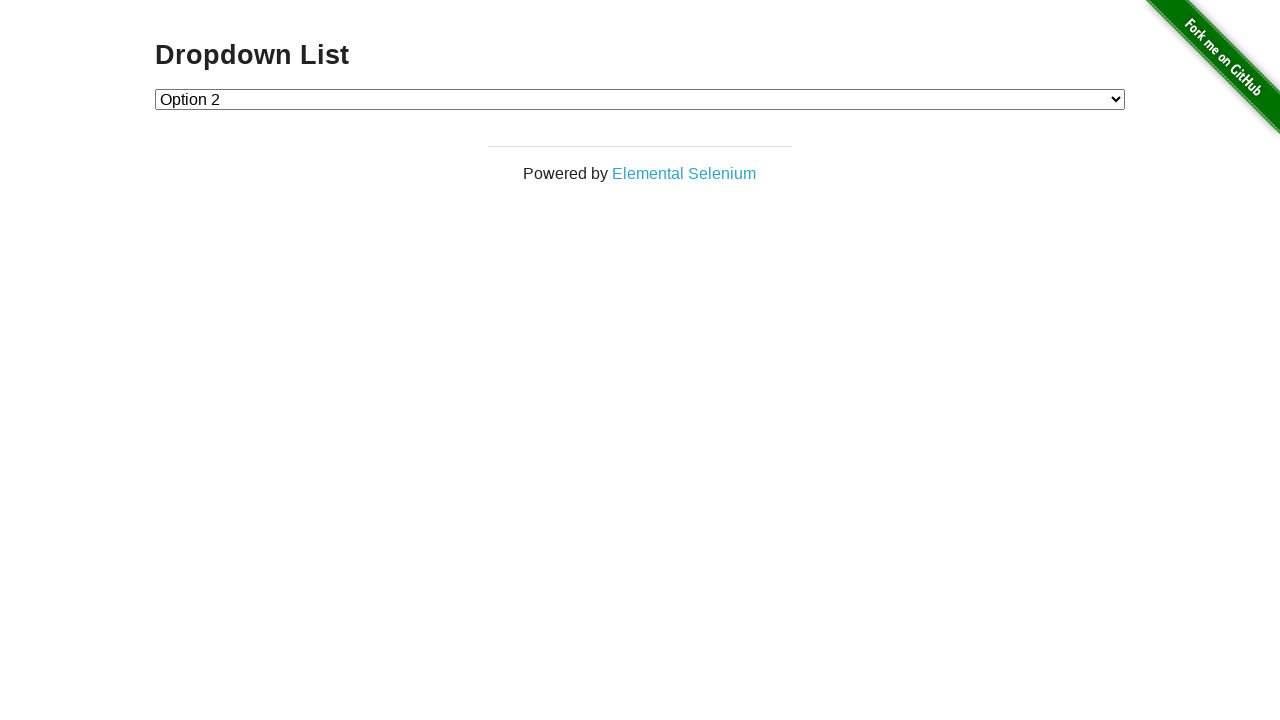

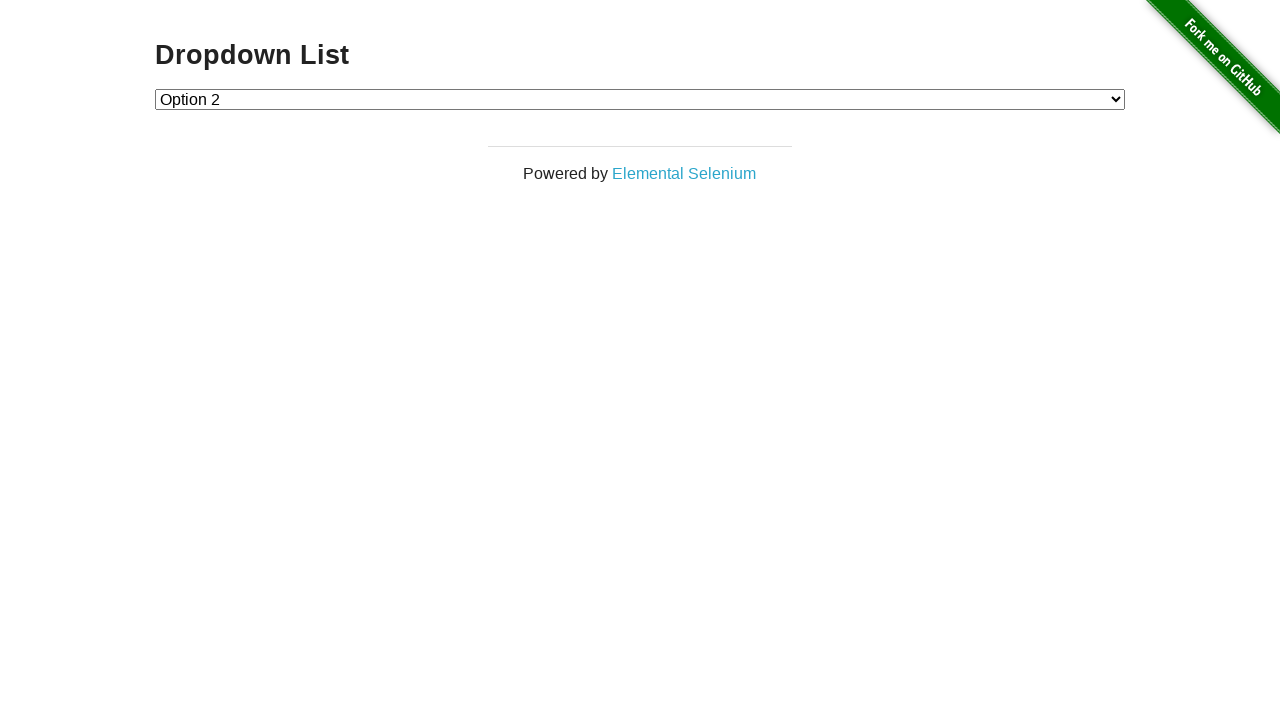